Tests multiple checkbox selection functionality by clicking all checkboxes on the page and submitting the form, then verifying the result shows all options were selected

Starting URL: https://www.qa-practice.com/elements/checkbox/mult_checkbox

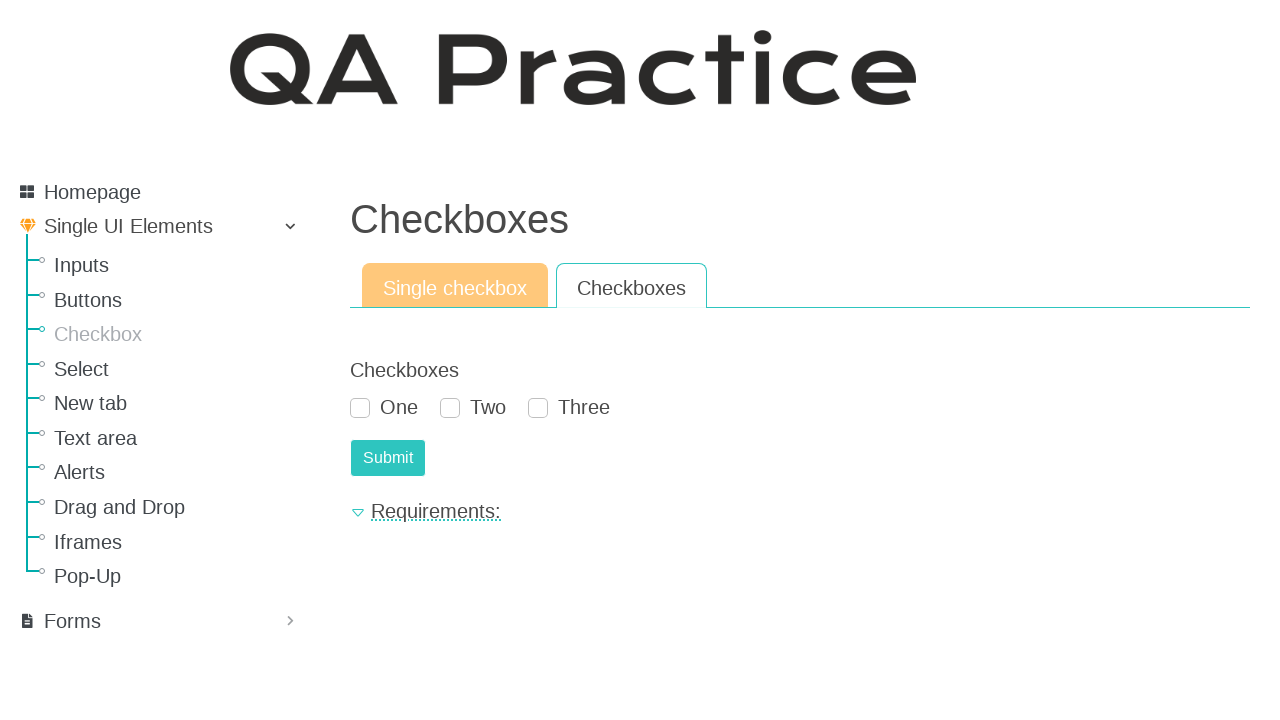

Waited for checkboxes to be present on the page
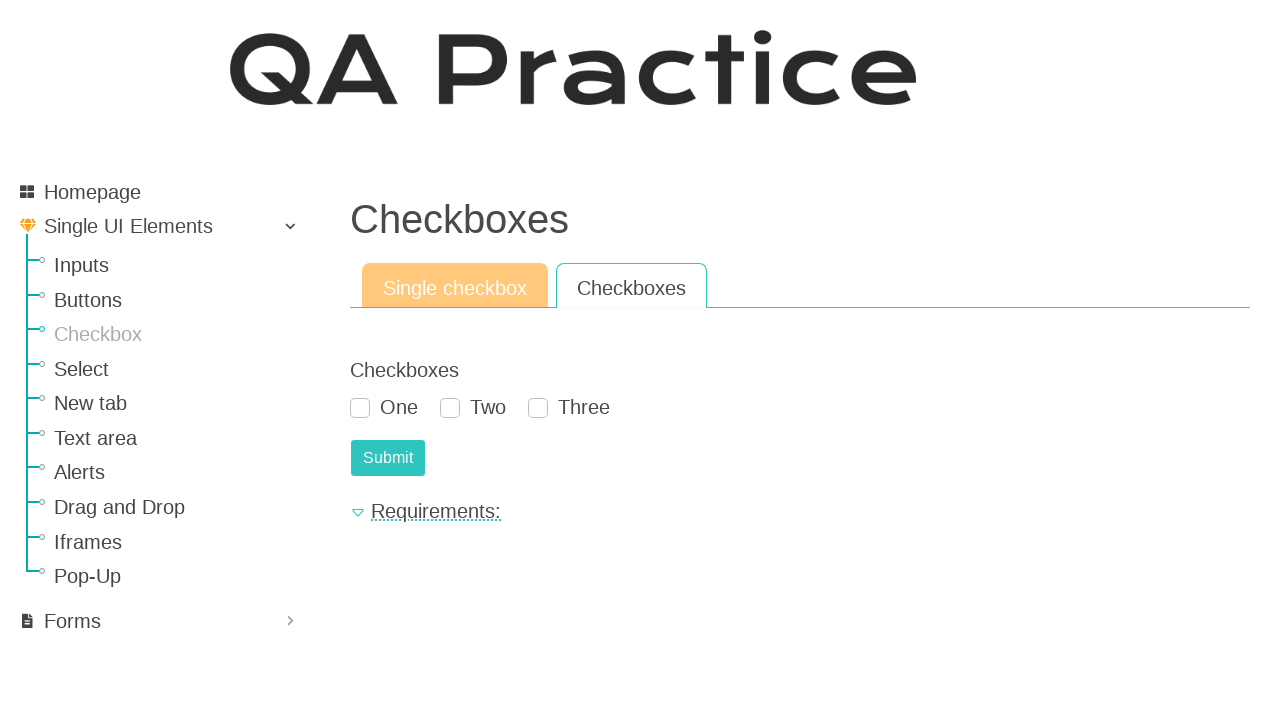

Located all checkbox elements on the page
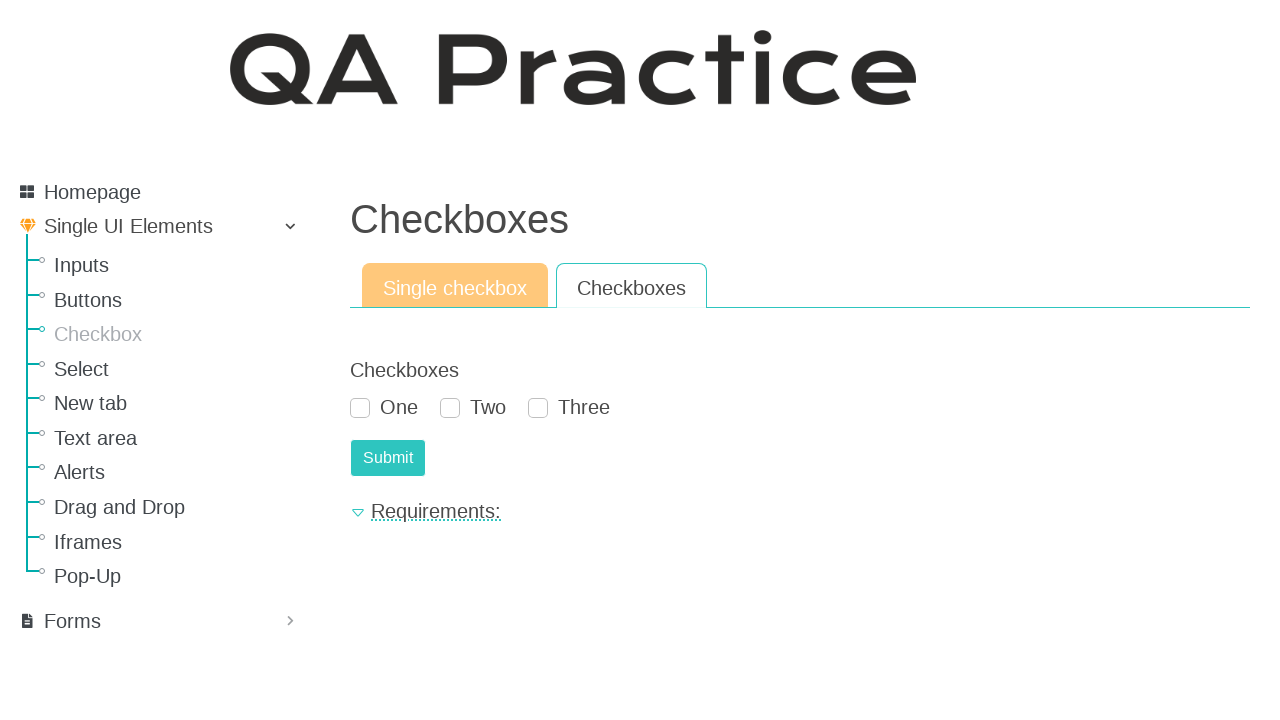

Found 3 checkboxes to select
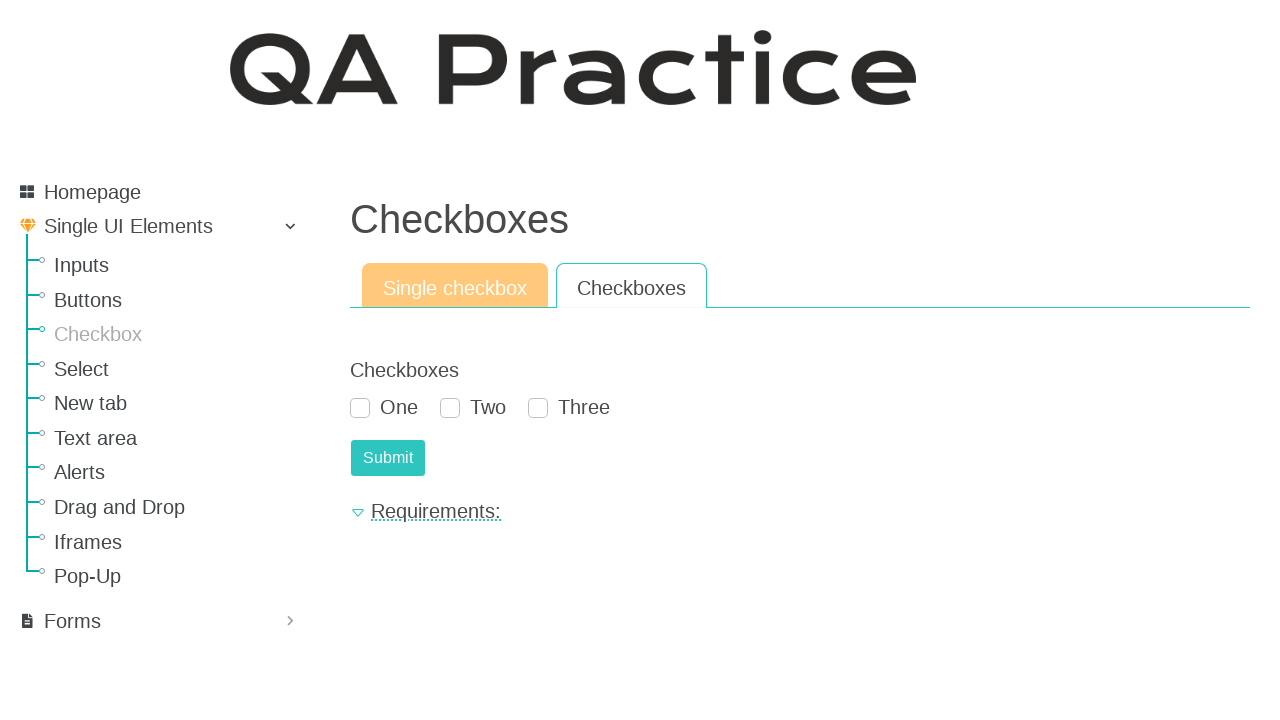

Clicked checkbox 1 of 3 at (360, 408) on input[type='checkbox'] >> nth=0
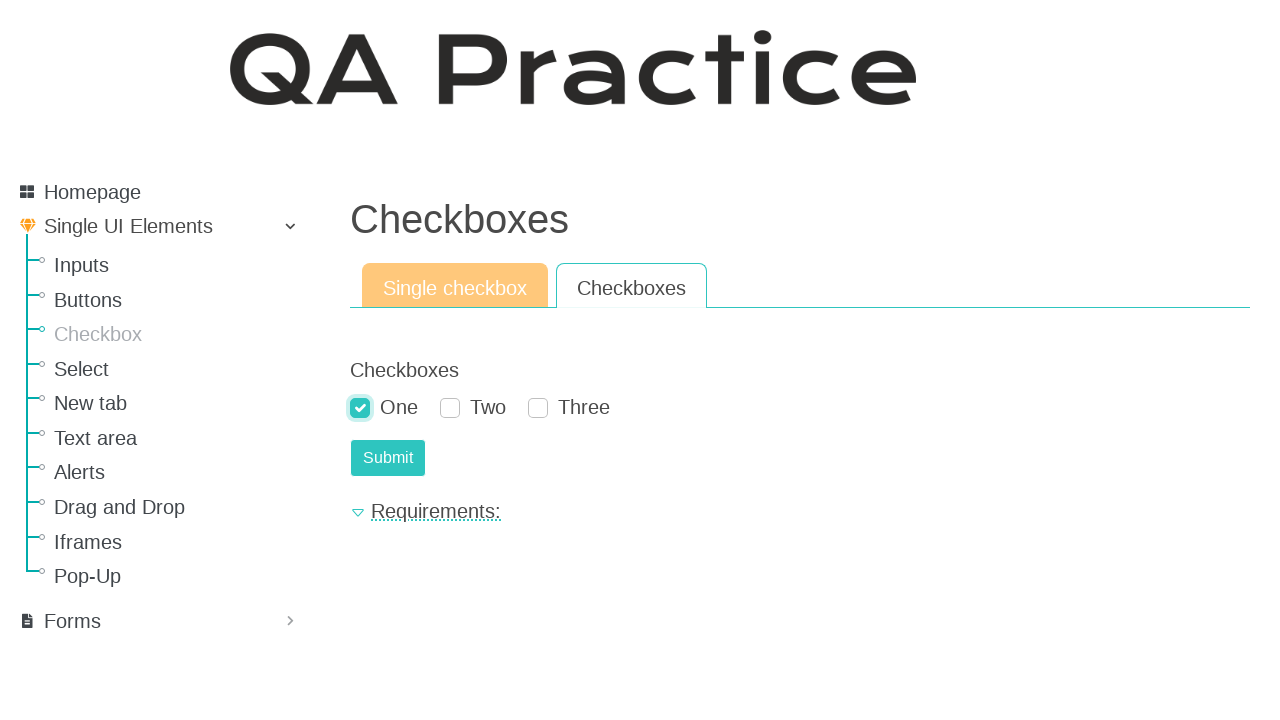

Clicked checkbox 2 of 3 at (450, 408) on input[type='checkbox'] >> nth=1
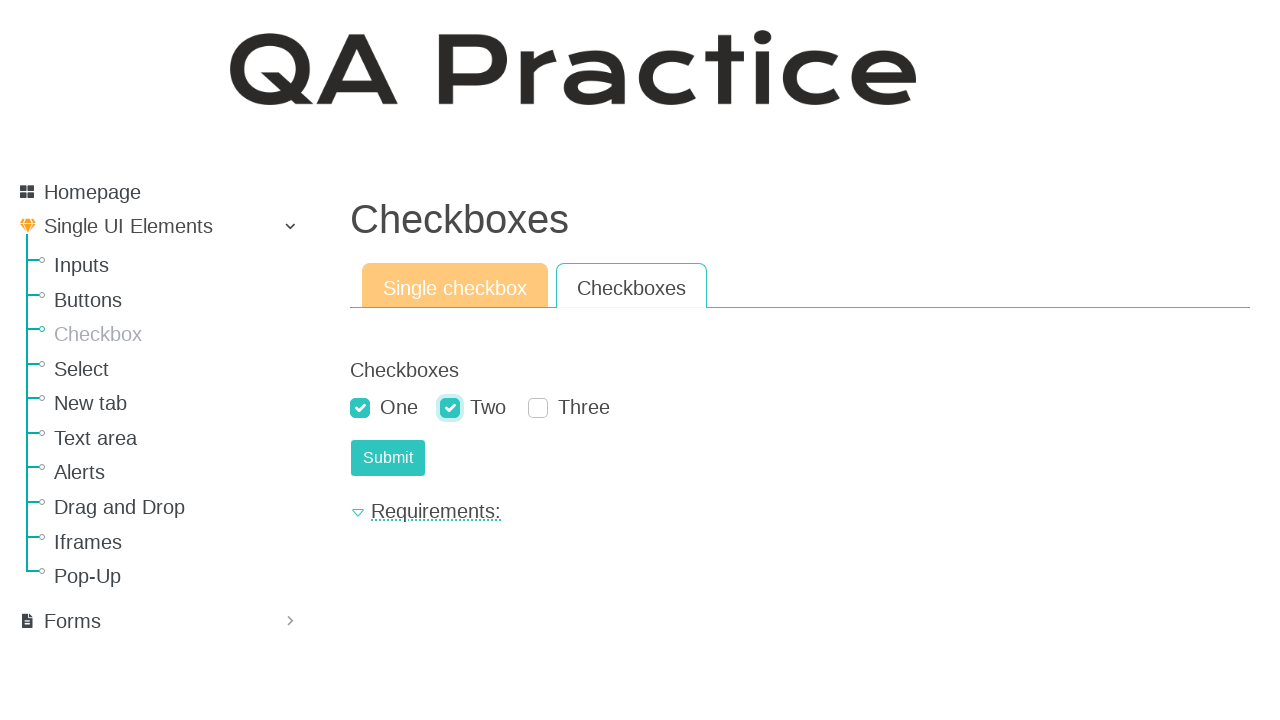

Clicked checkbox 3 of 3 at (538, 408) on input[type='checkbox'] >> nth=2
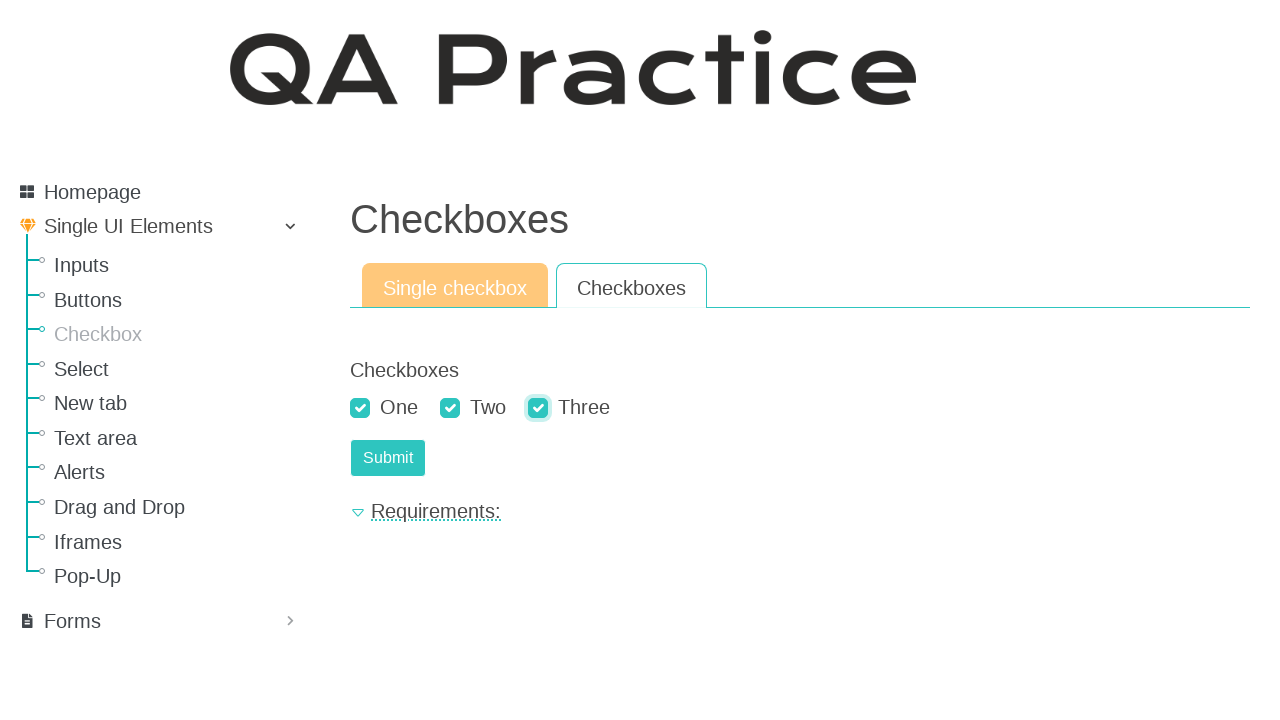

Clicked the submit button to submit the form at (388, 458) on #submit-id-submit
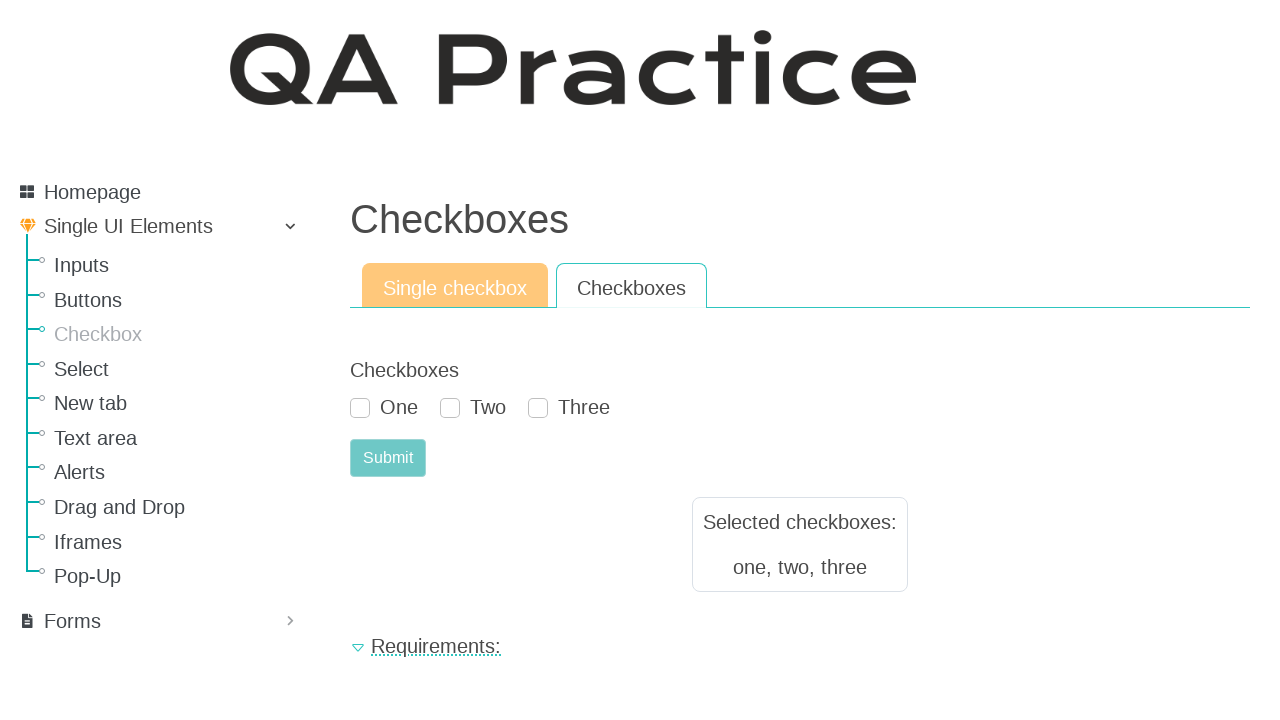

Result text appeared on the page after form submission
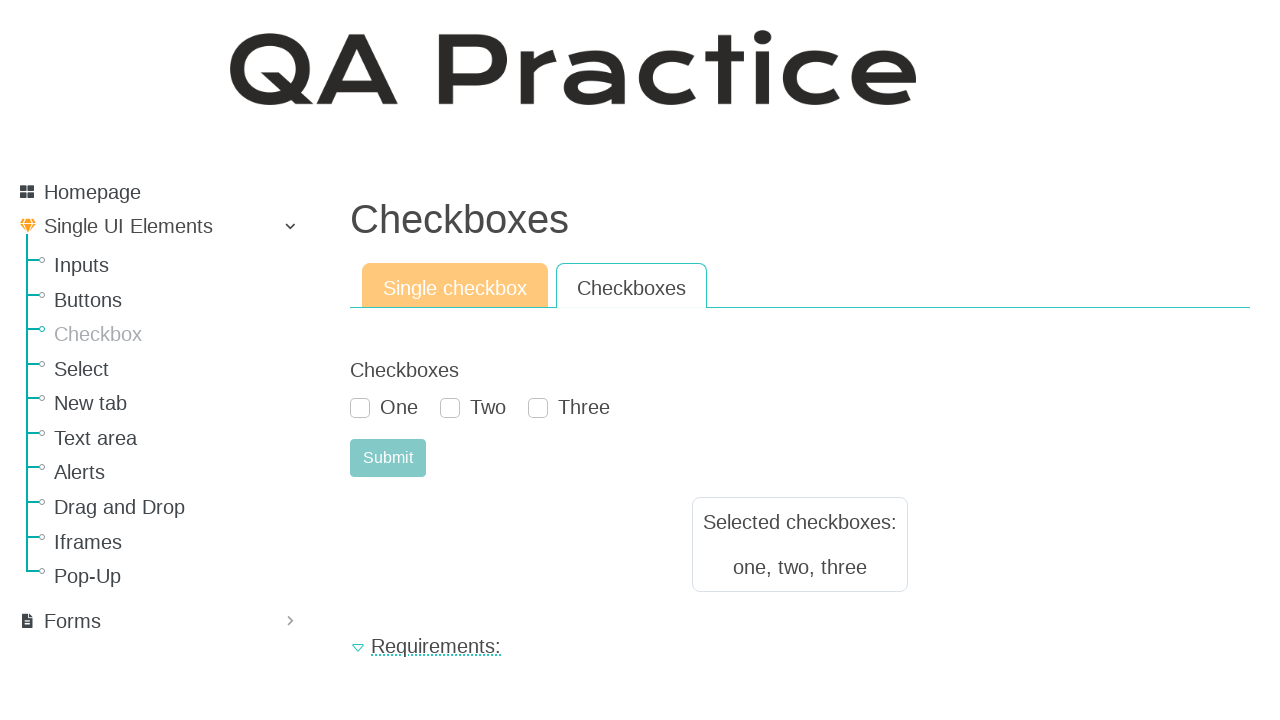

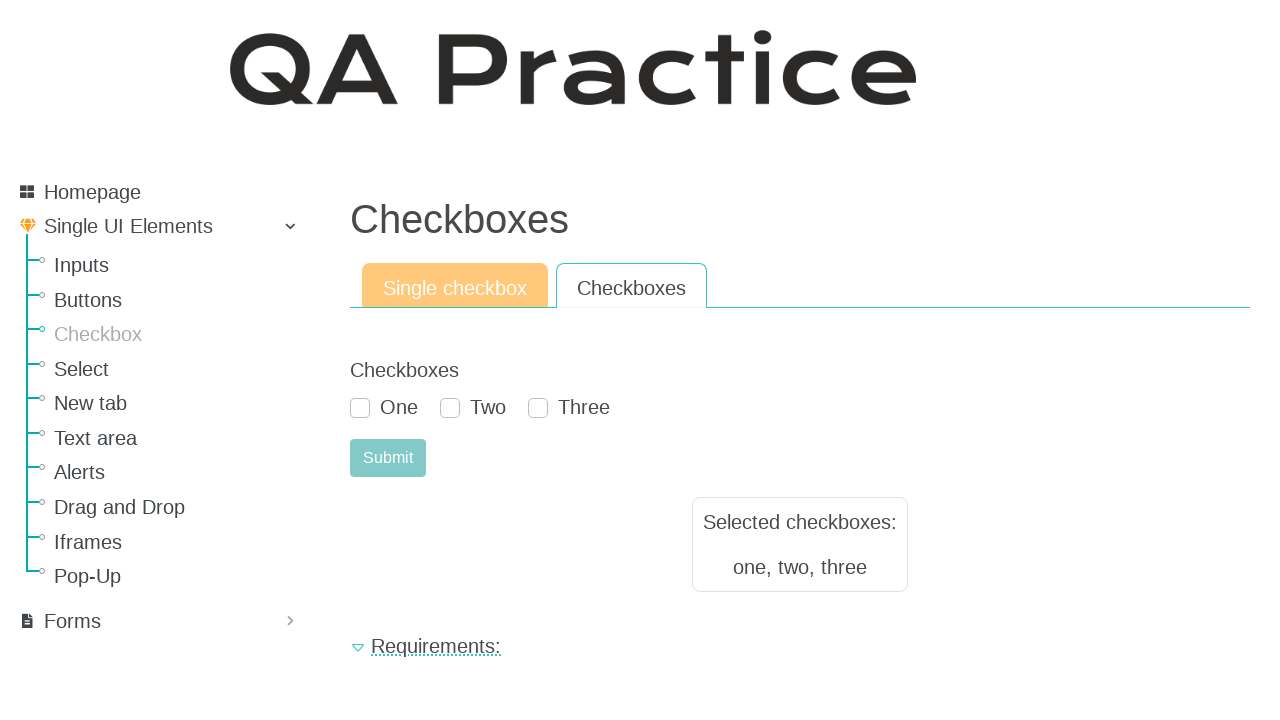